Navigates to WebdriverIO homepage, checks if button is focused before and after clicking

Starting URL: https://webdriver.io

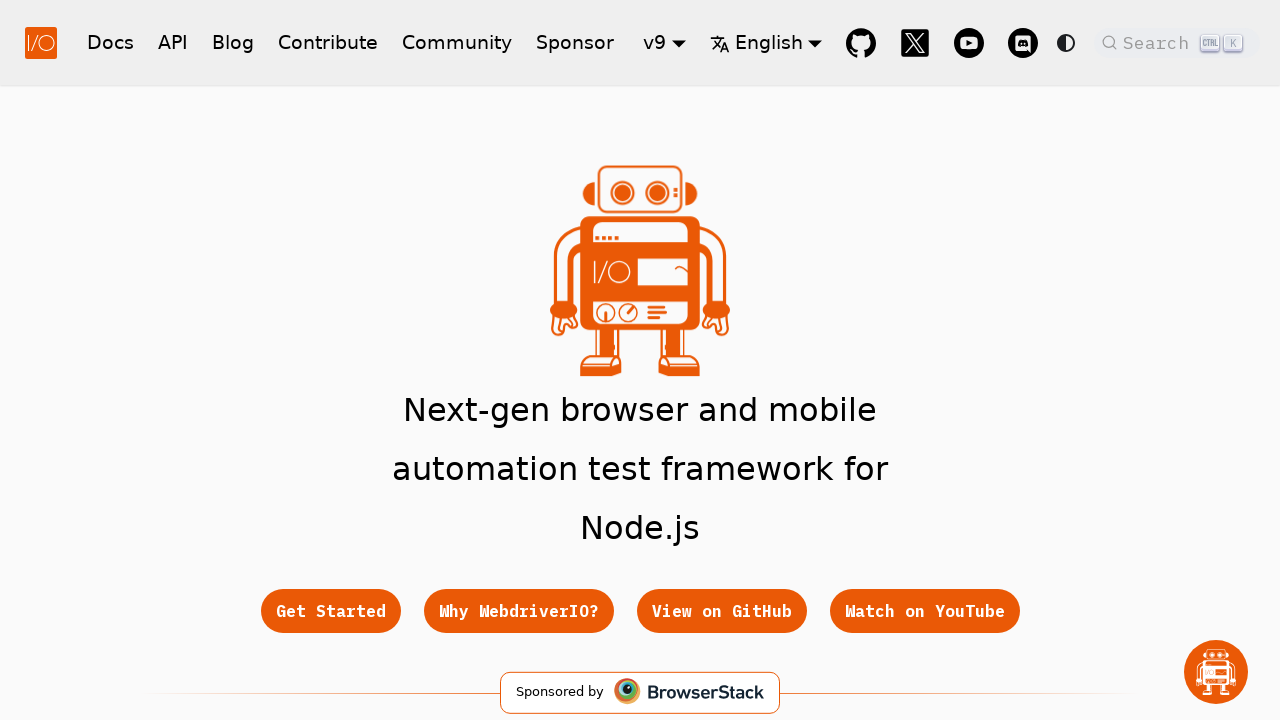

Get Started button appeared on WebdriverIO homepage
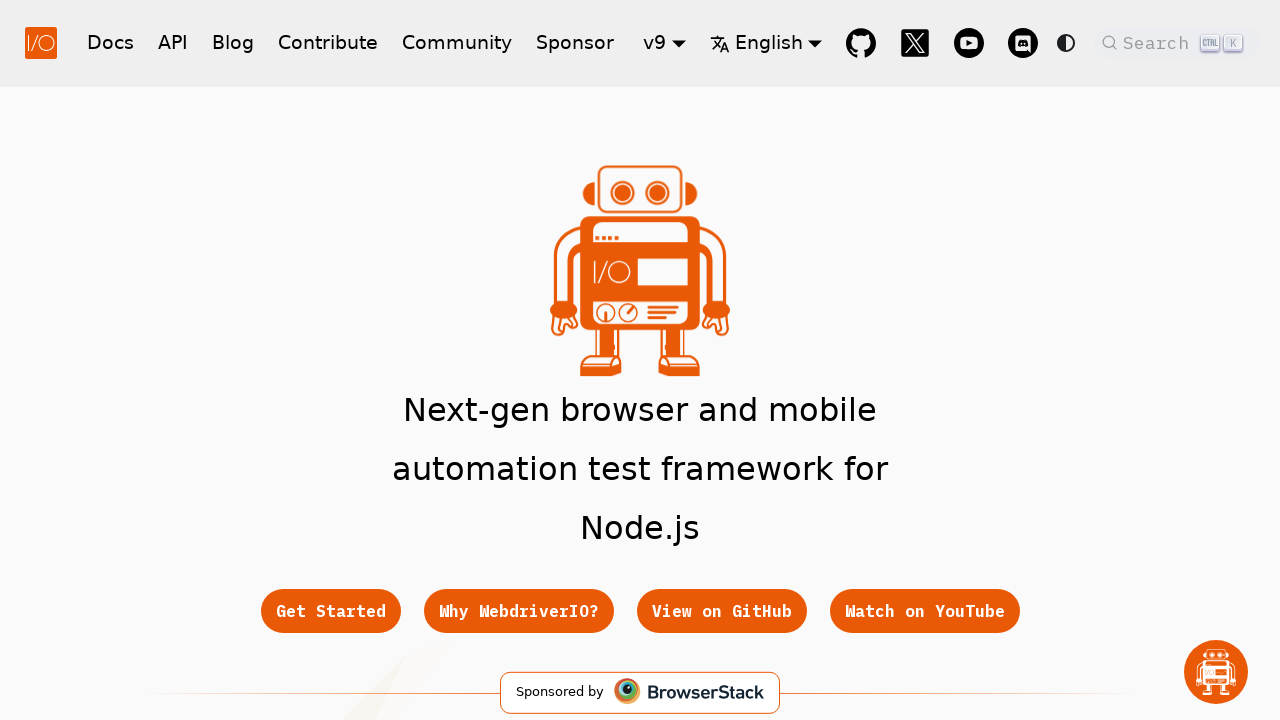

Clicked Get Started button at (330, 611) on .button[href="/docs/gettingstarted"]
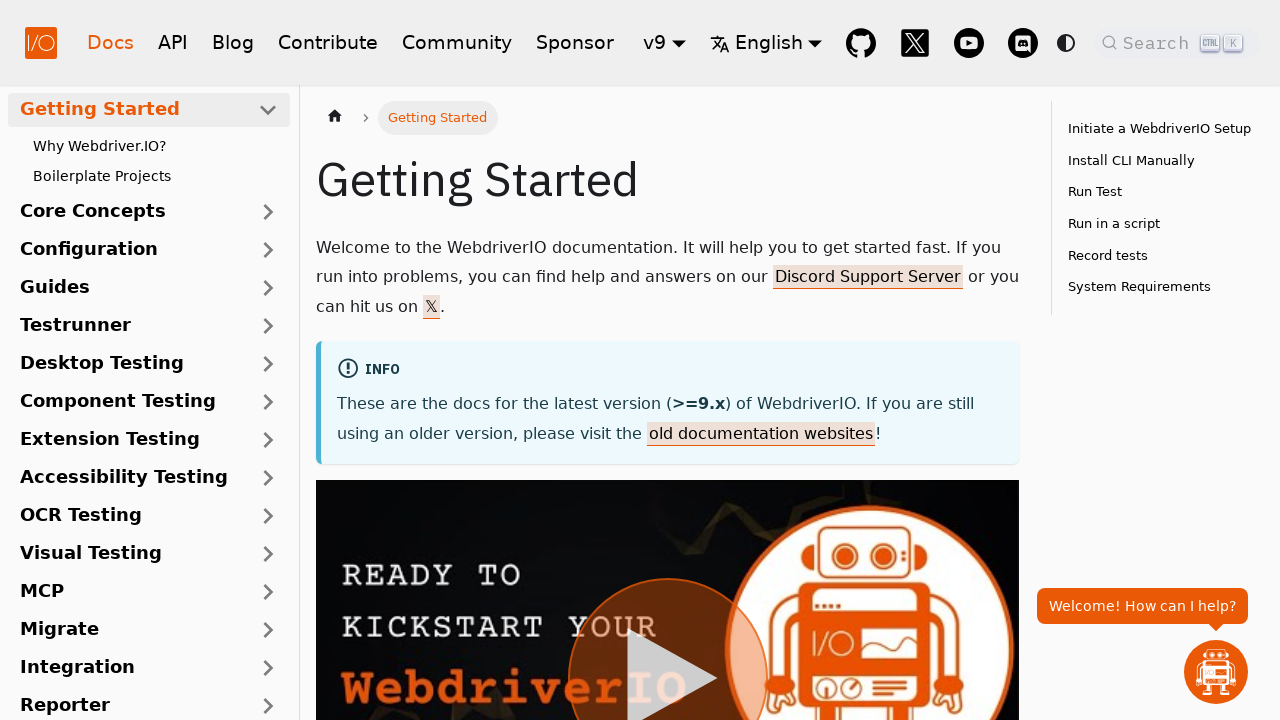

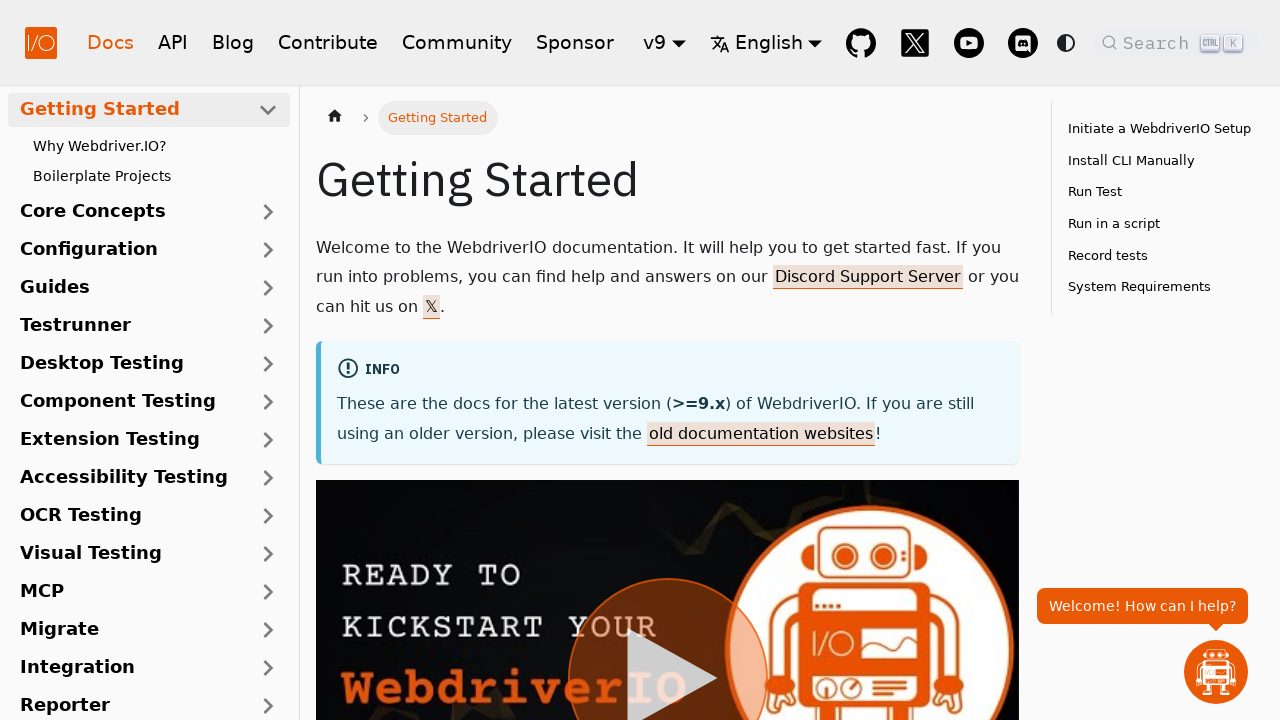